Tests keyboard accessibility by tabbing through multiple elements and verifying each focused element is visible

Starting URL: https://react.dev

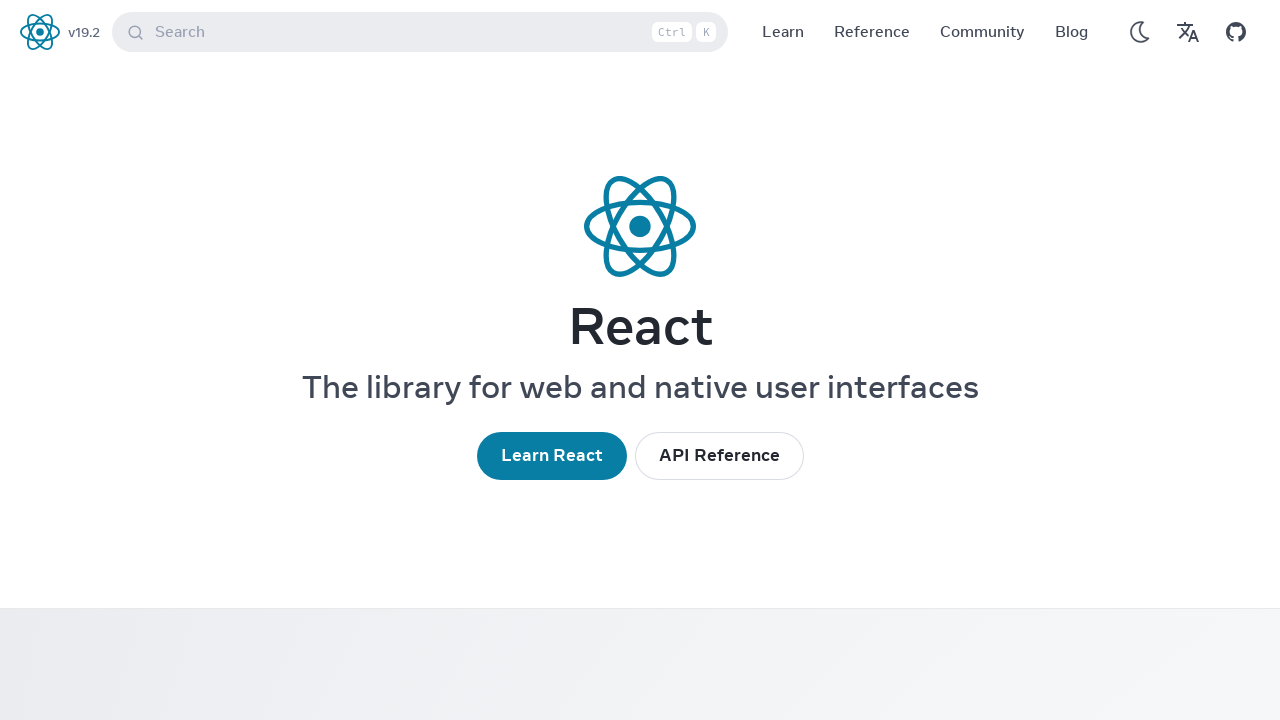

Waited for page to reach networkidle state at https://react.dev
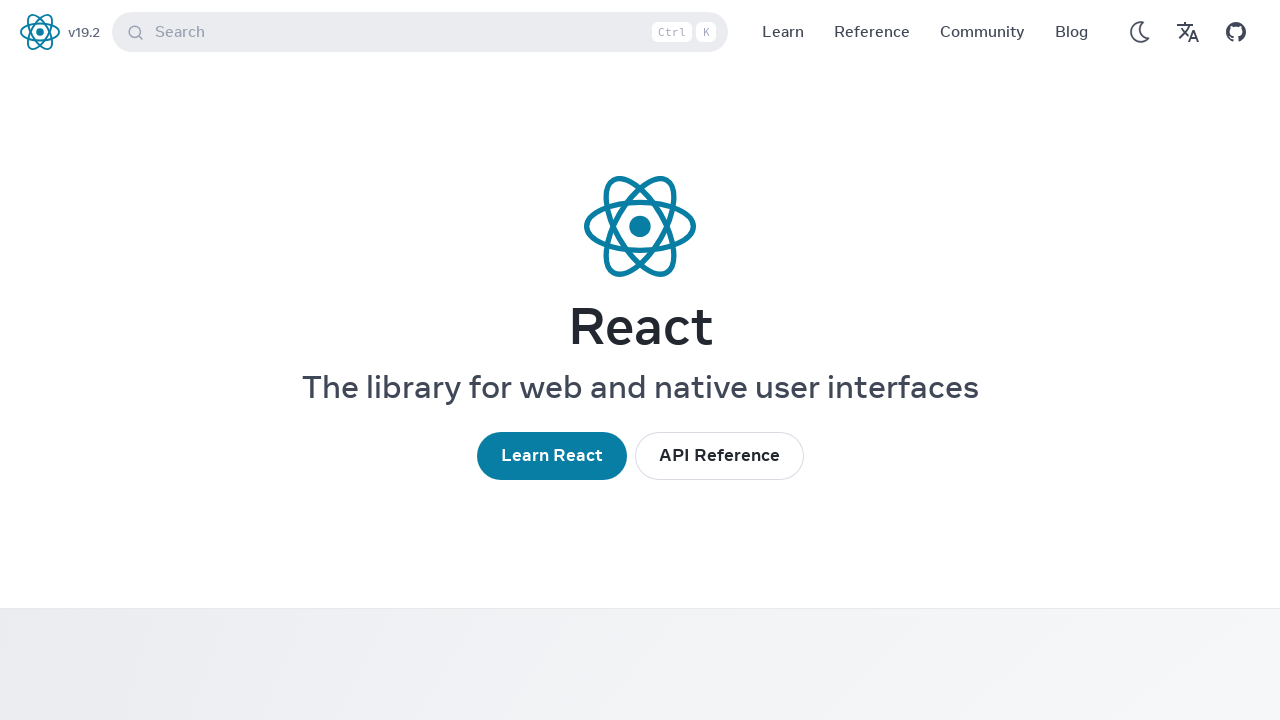

Pressed Tab key to move focus to next element (iteration 1/5)
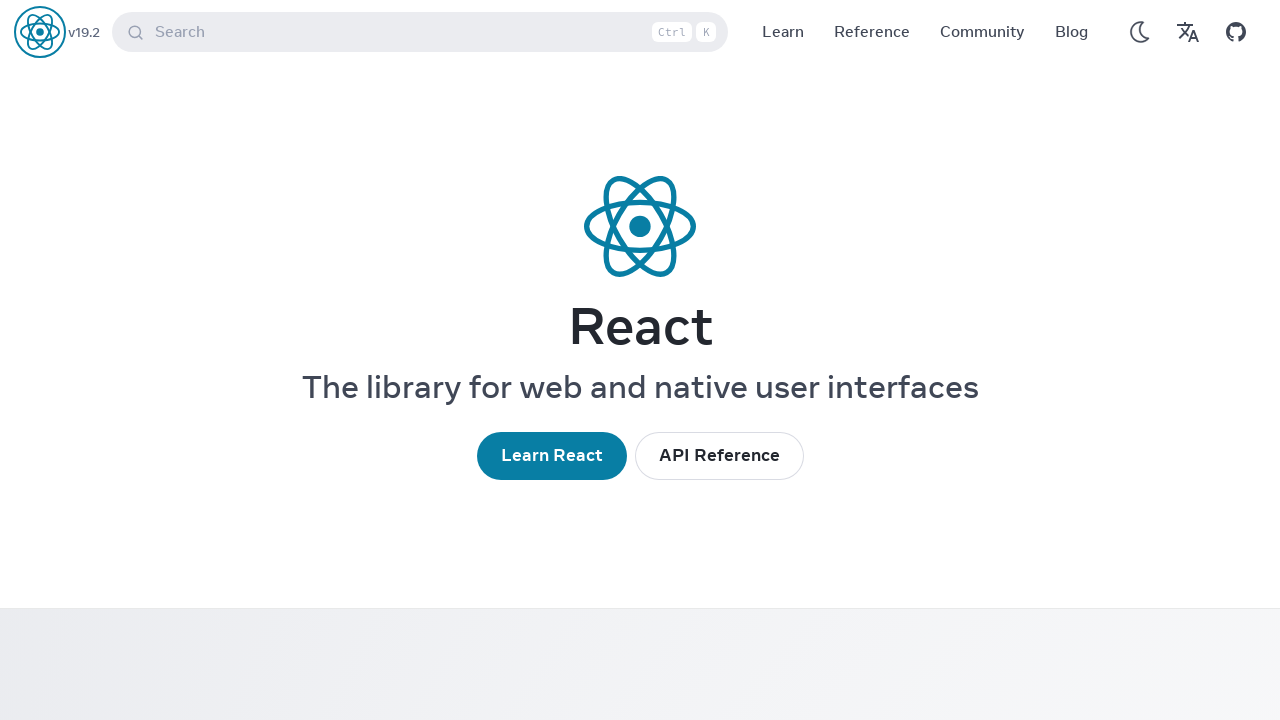

Located focused element (iteration 1/5)
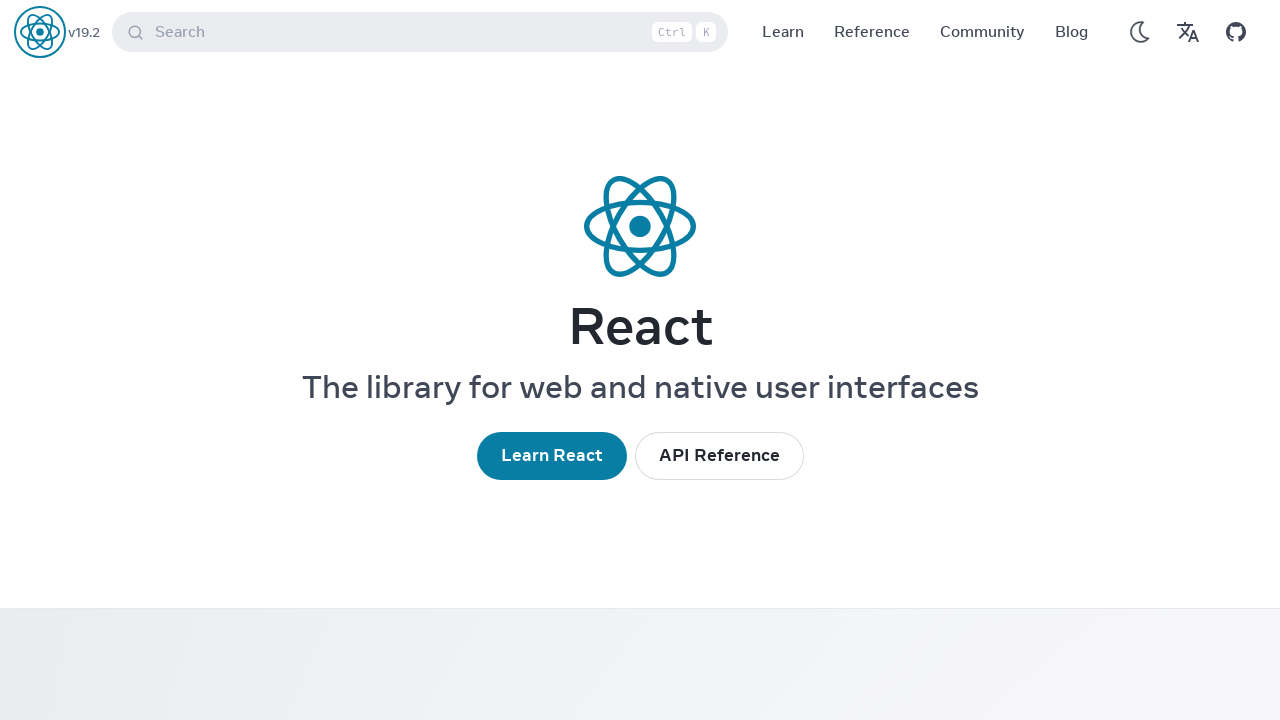

Verified focused element is visible (iteration 1/5)
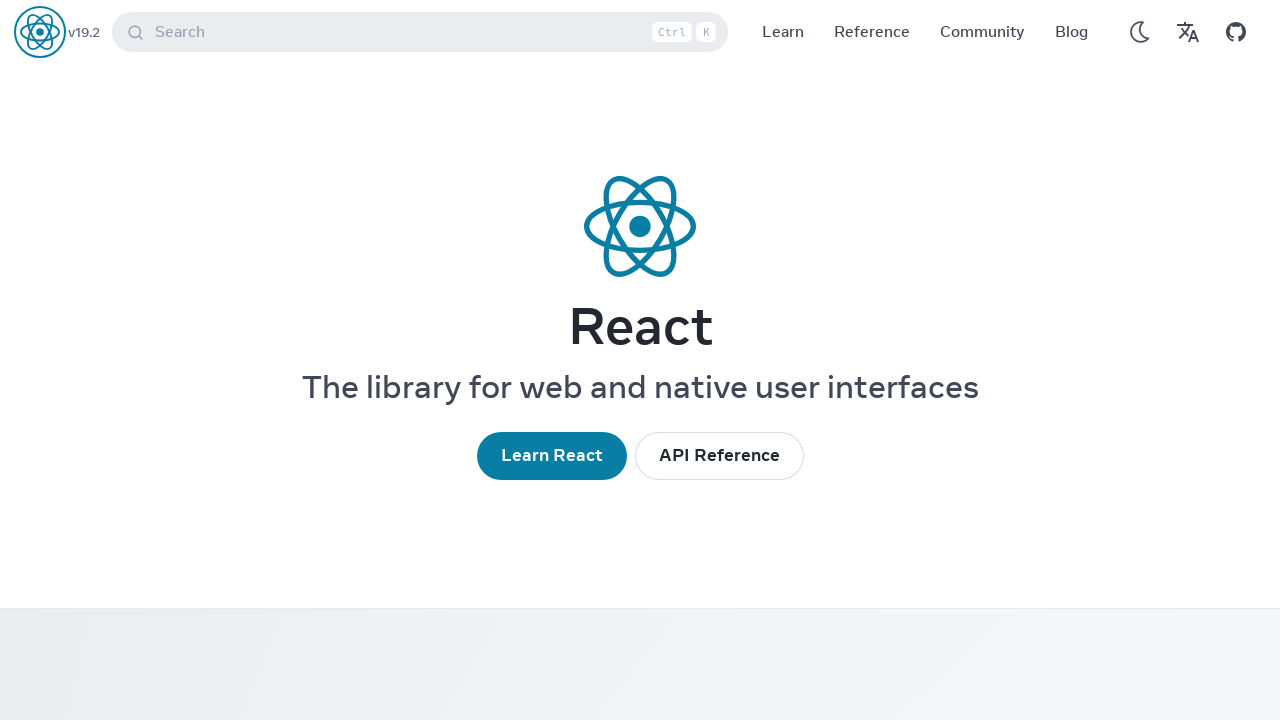

Pressed Tab key to move focus to next element (iteration 2/5)
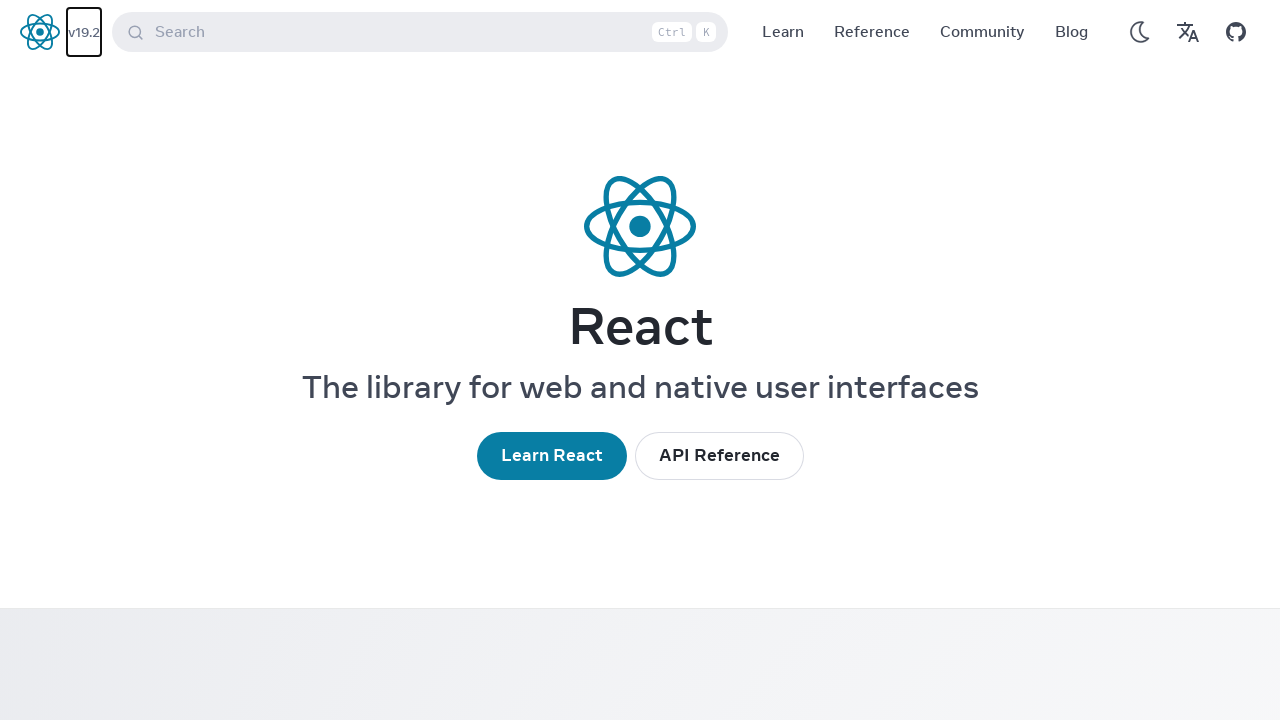

Located focused element (iteration 2/5)
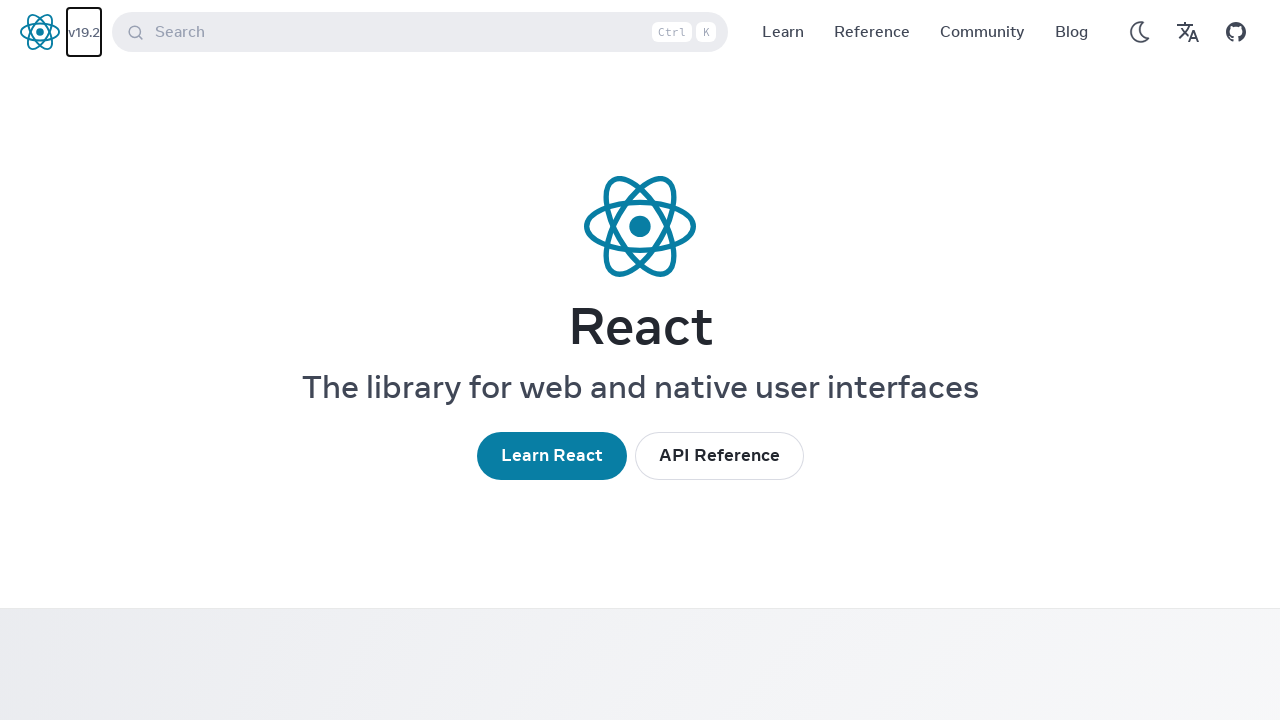

Verified focused element is visible (iteration 2/5)
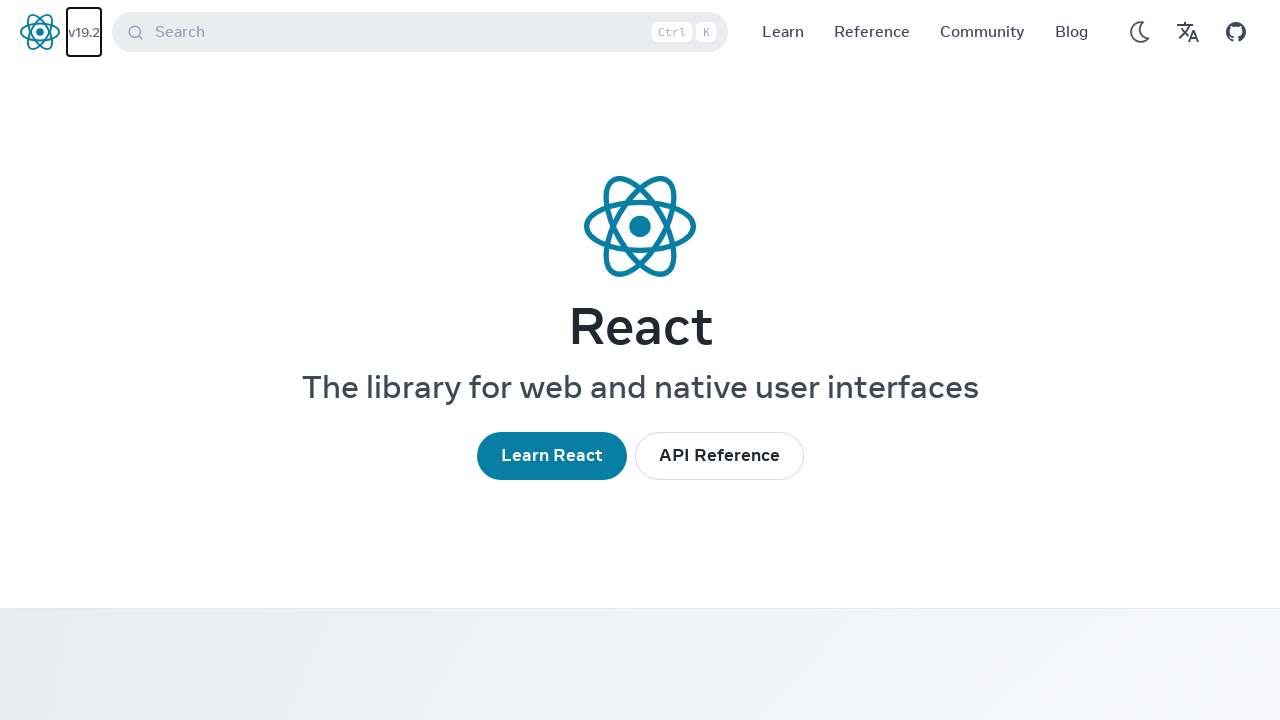

Pressed Tab key to move focus to next element (iteration 3/5)
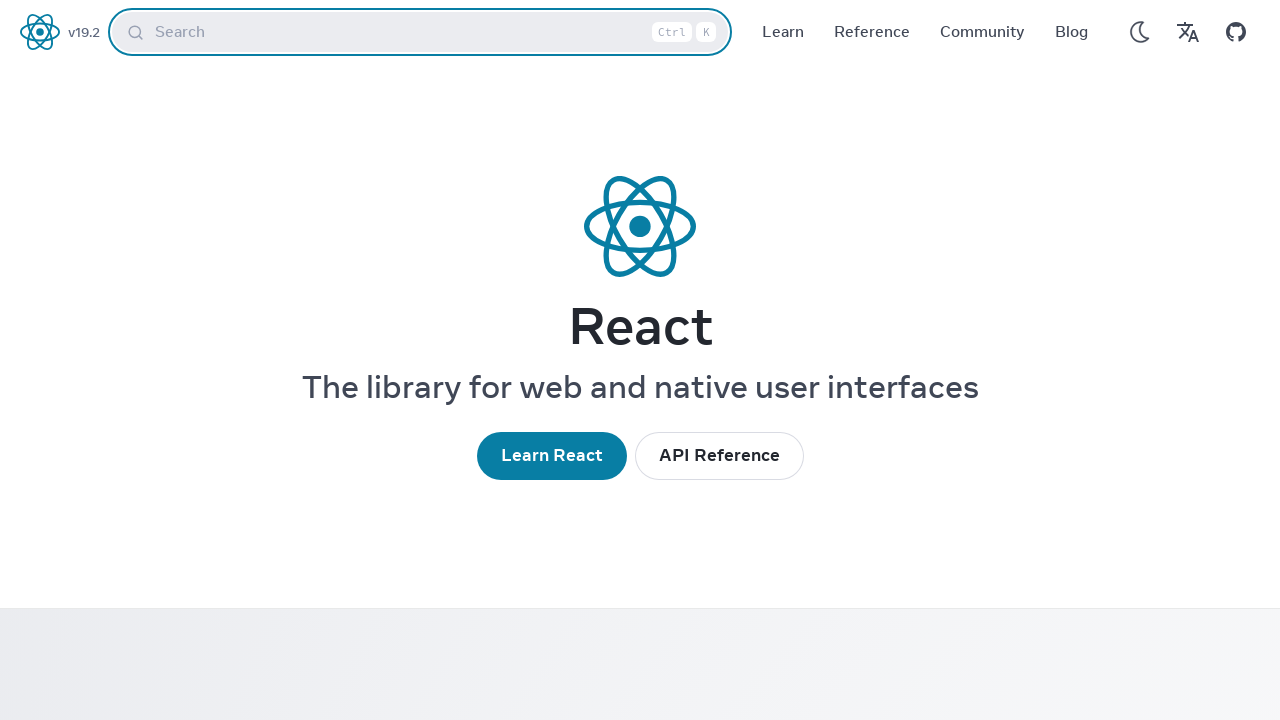

Located focused element (iteration 3/5)
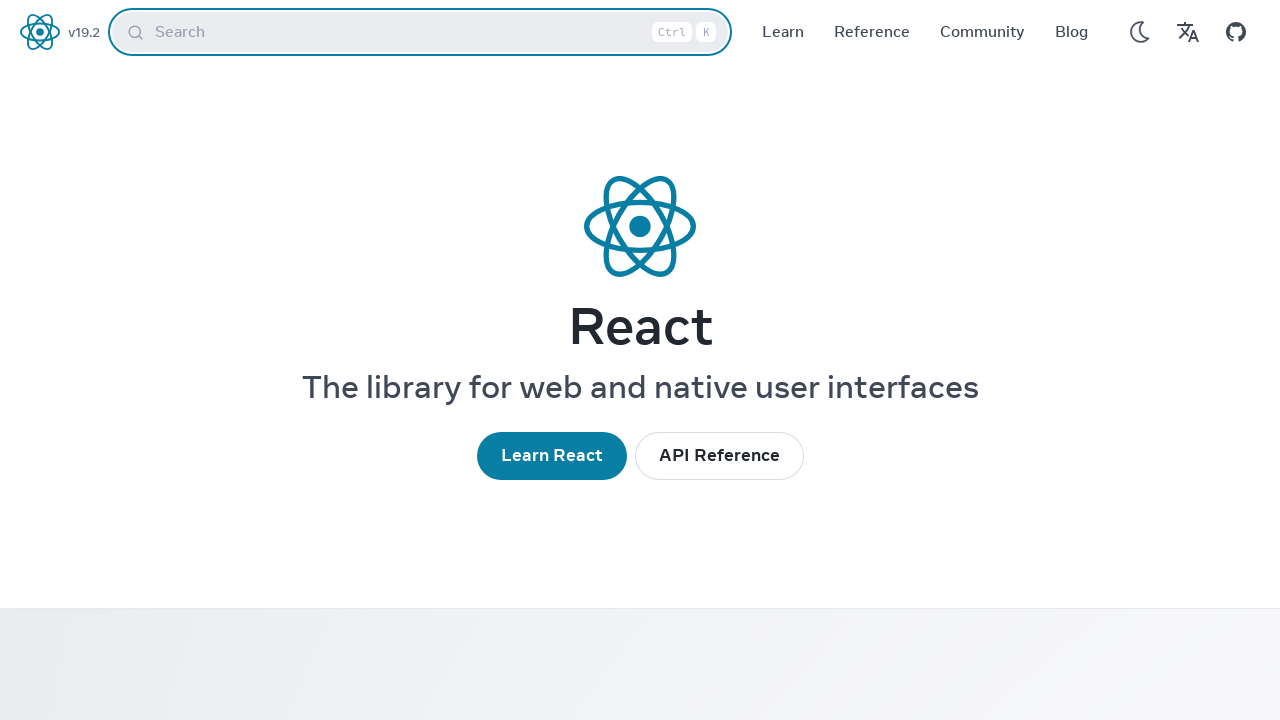

Verified focused element is visible (iteration 3/5)
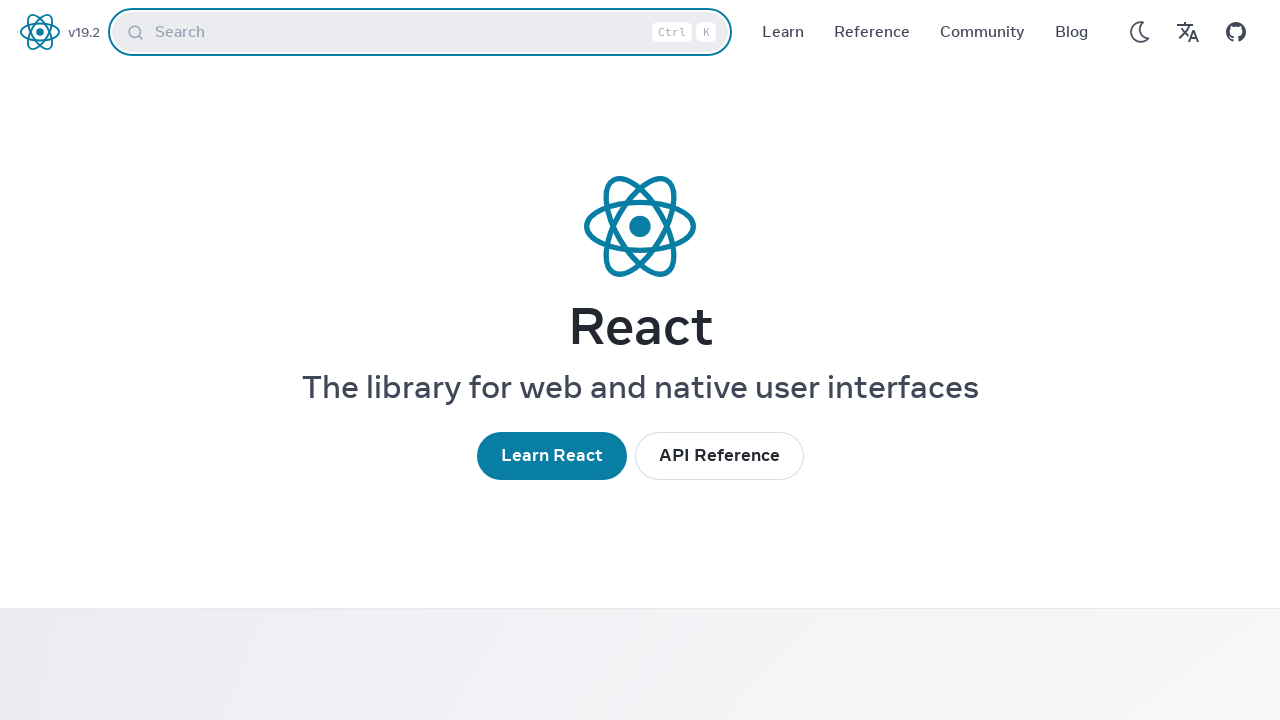

Pressed Tab key to move focus to next element (iteration 4/5)
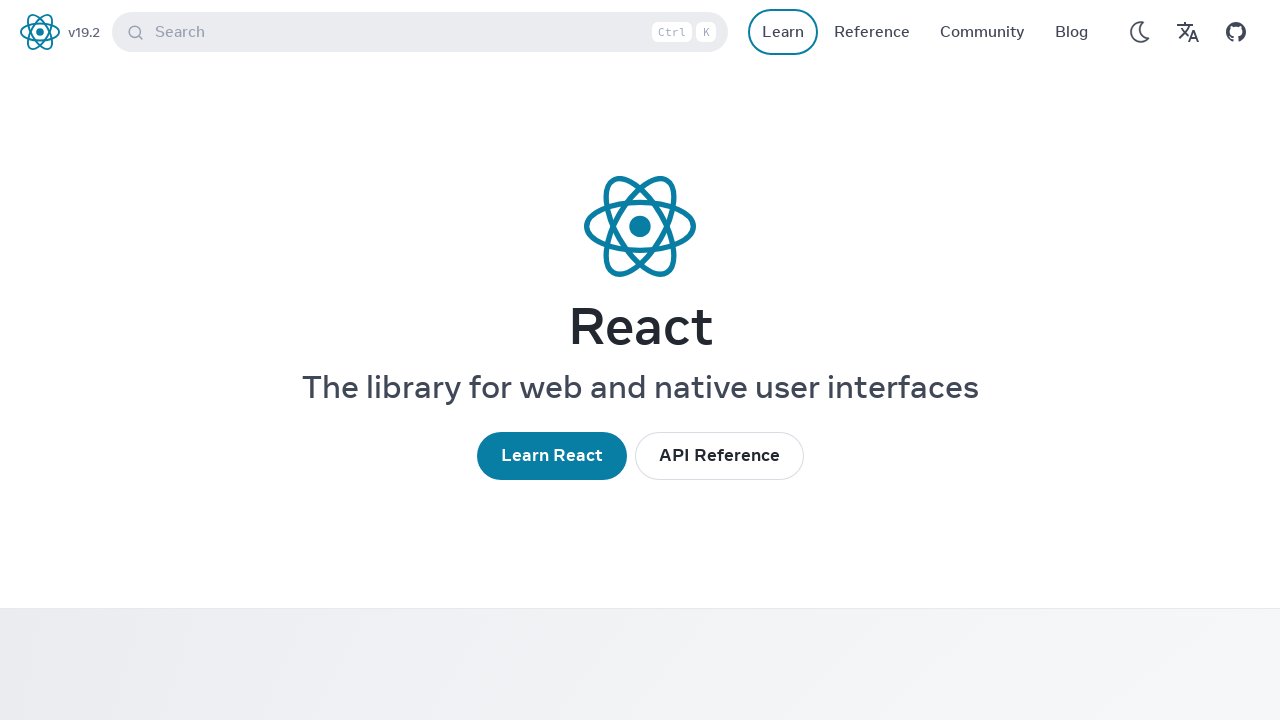

Located focused element (iteration 4/5)
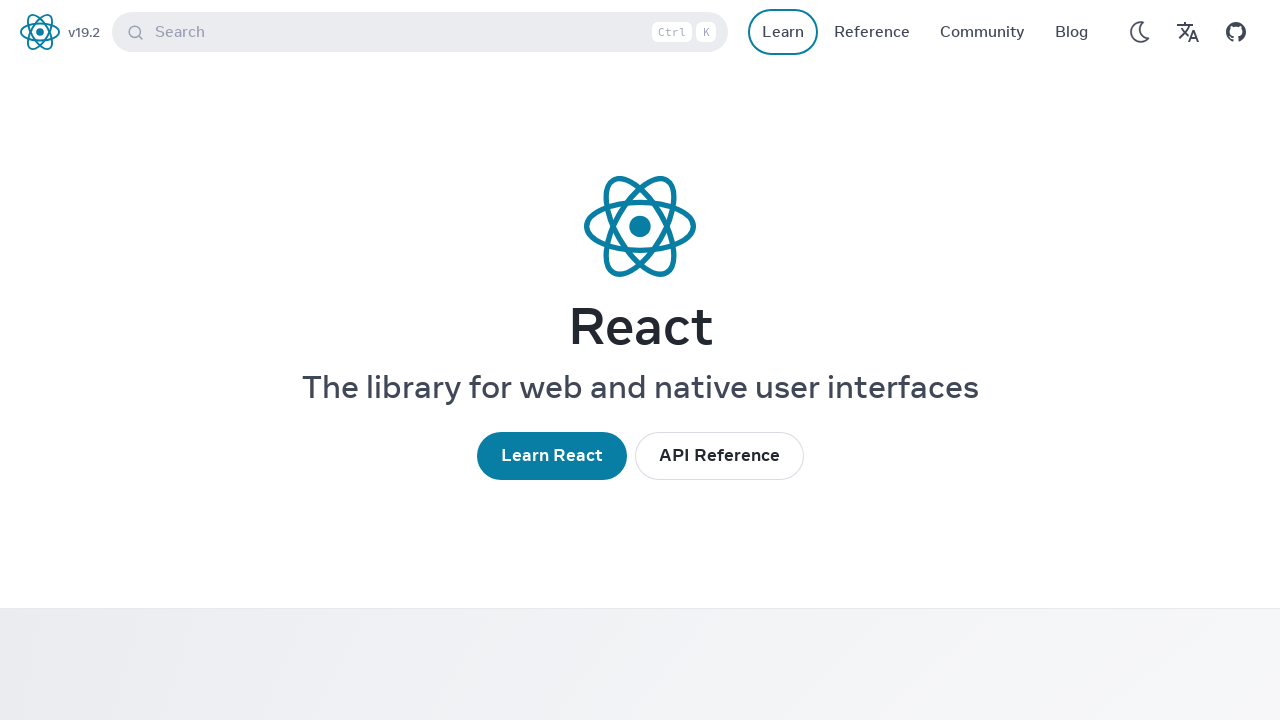

Verified focused element is visible (iteration 4/5)
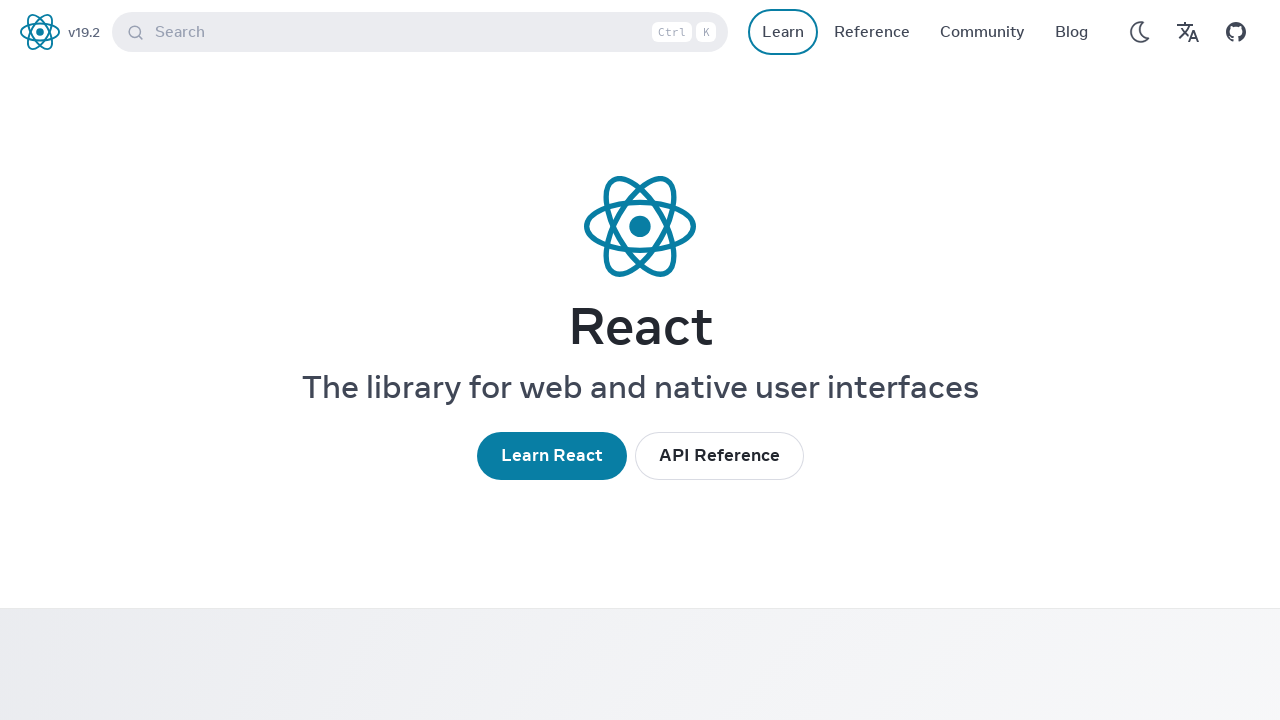

Pressed Tab key to move focus to next element (iteration 5/5)
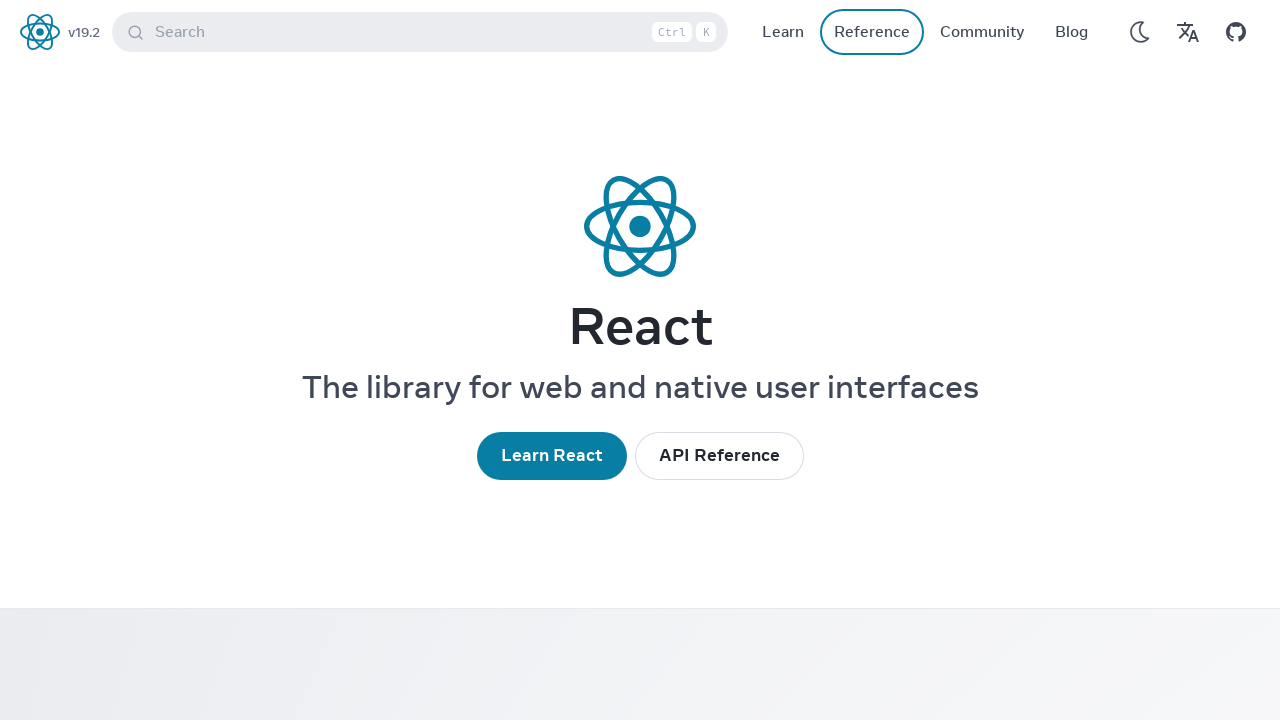

Located focused element (iteration 5/5)
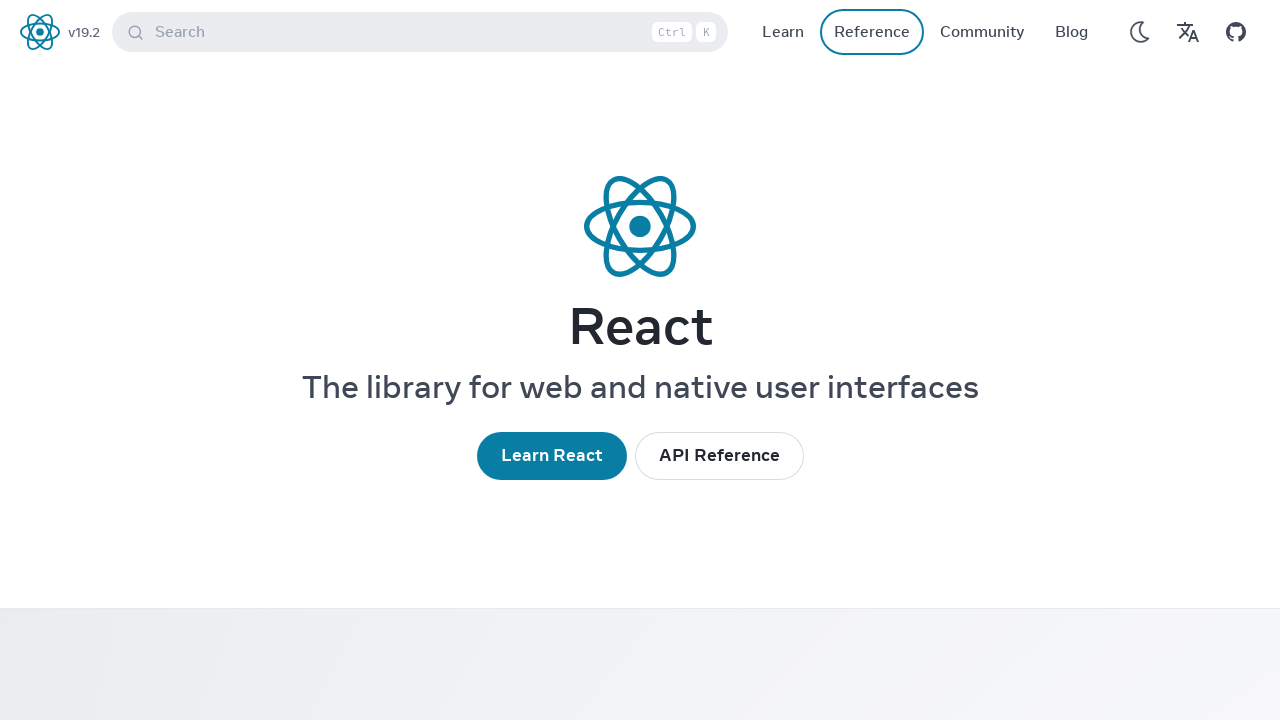

Verified focused element is visible (iteration 5/5)
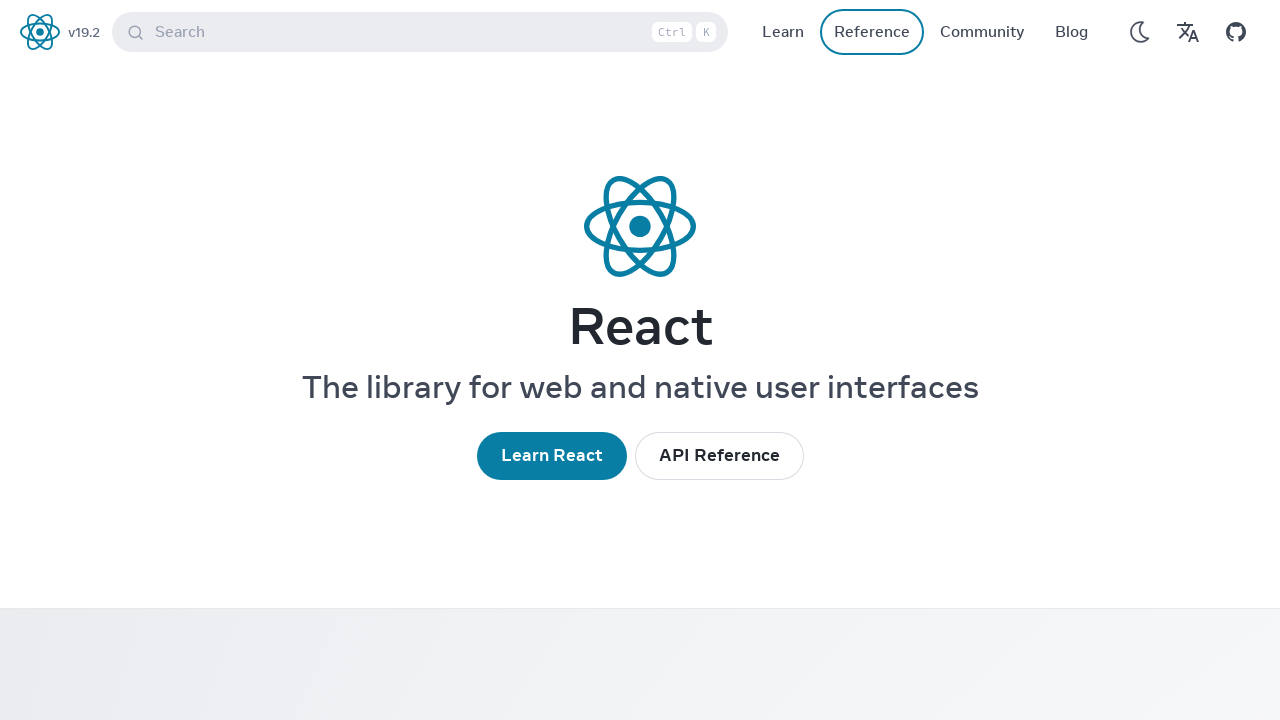

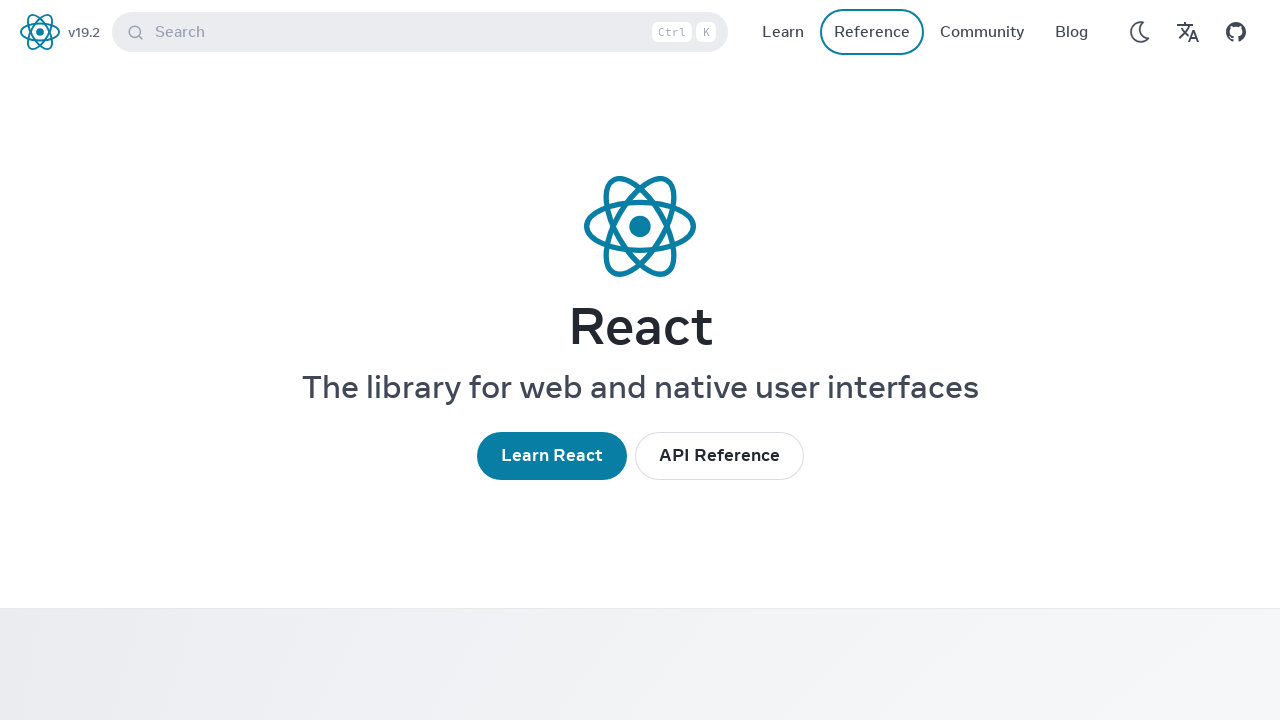